Navigates to DS Algo home page and clicks Get Started button for Data Structures Introduction section

Starting URL: https://dsportalapp.herokuapp.com/home

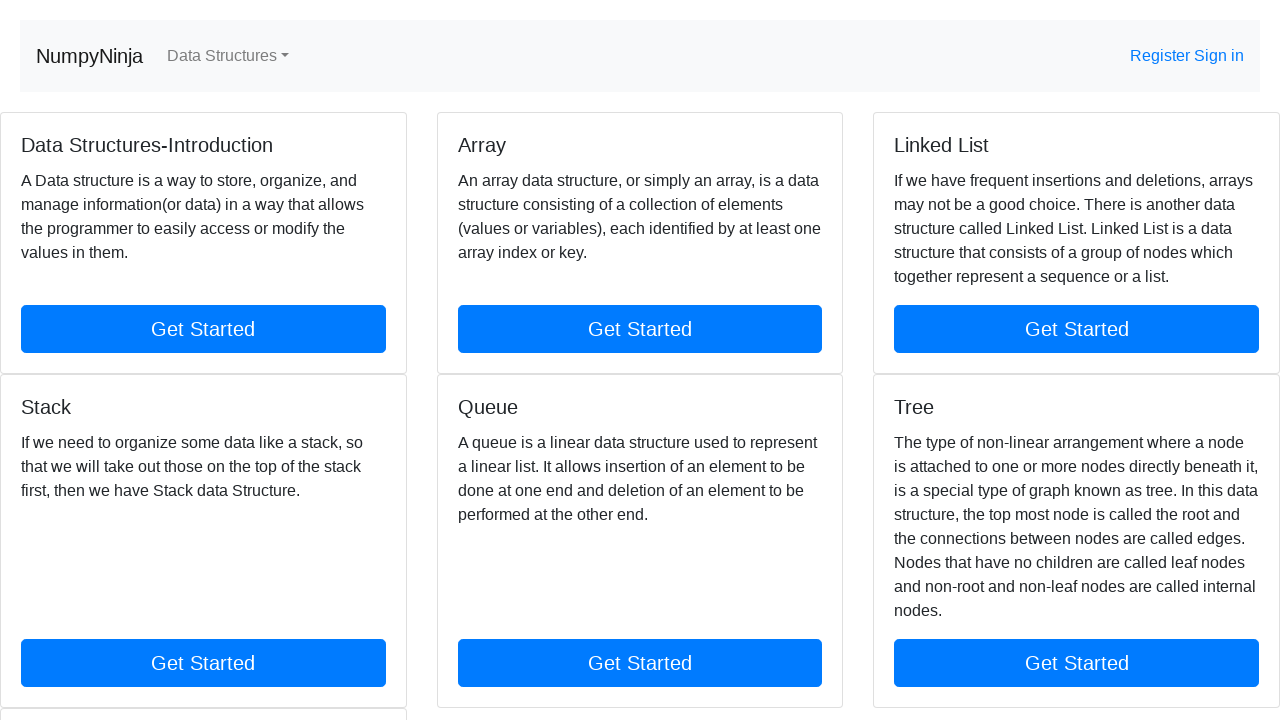

Navigated to DS Algo home page
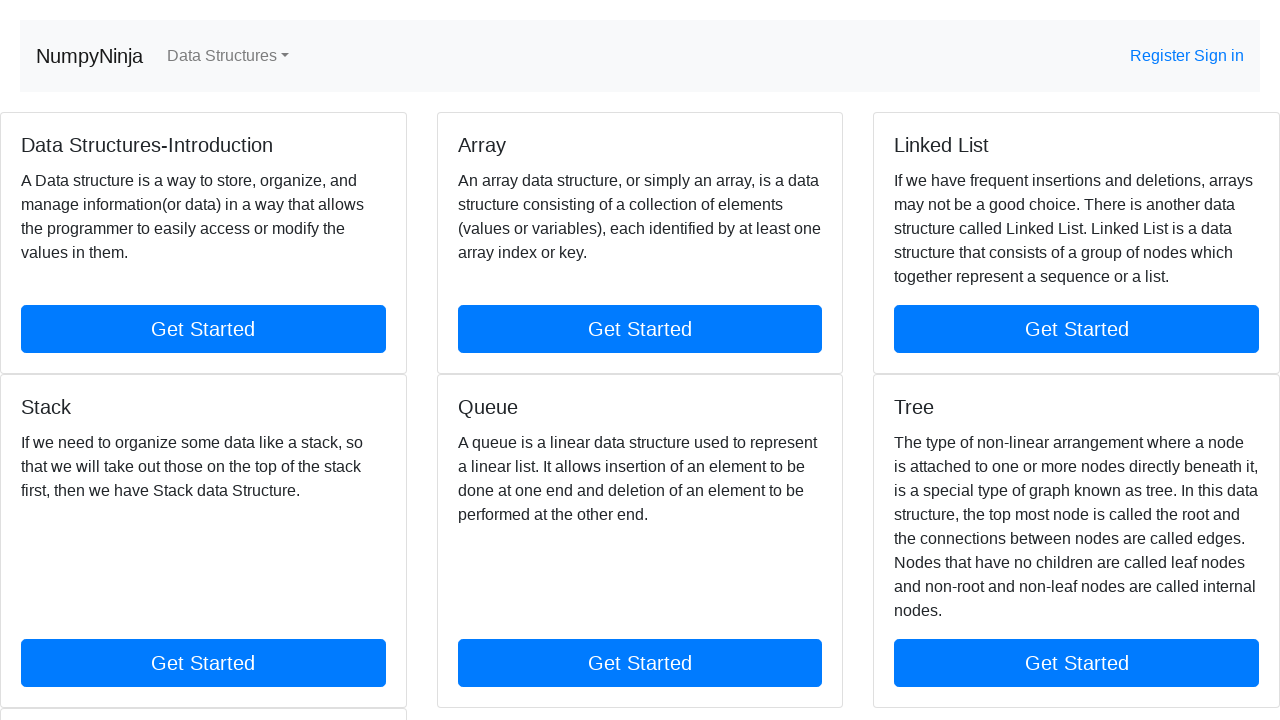

Clicked Get Started button in Data Structures Introduction section at (203, 329) on a[href="data-structures-introduction"]
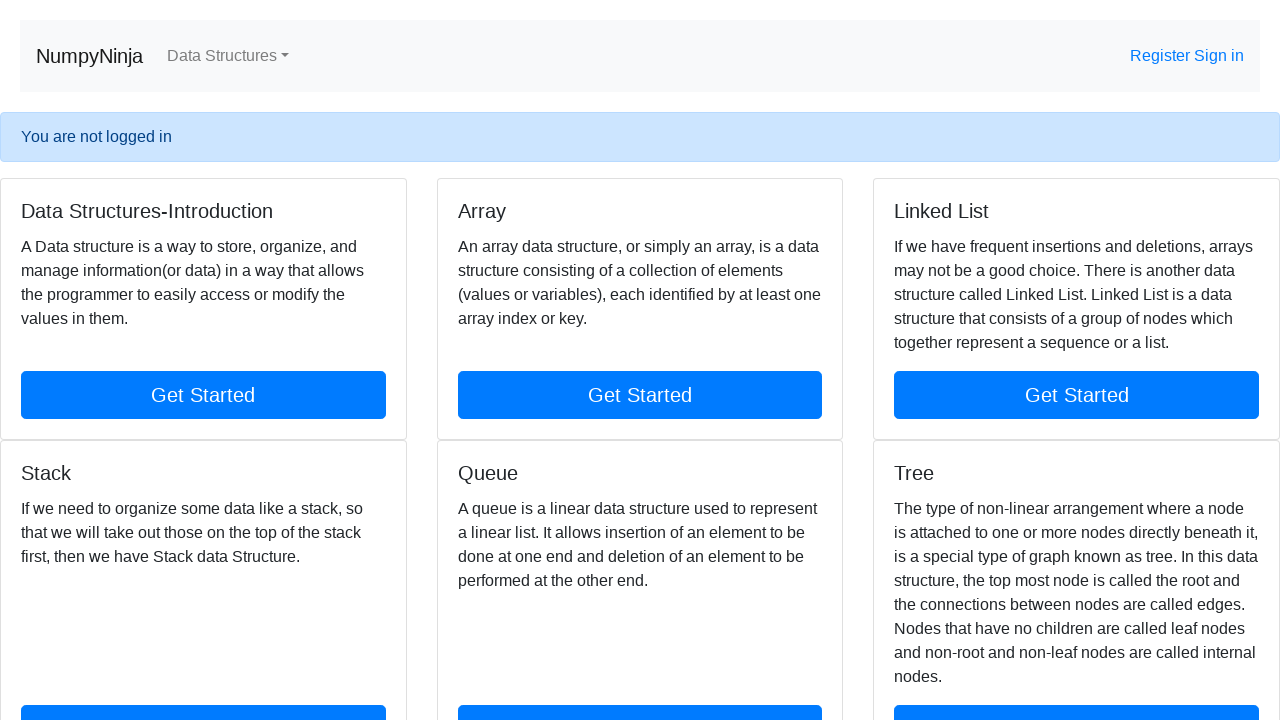

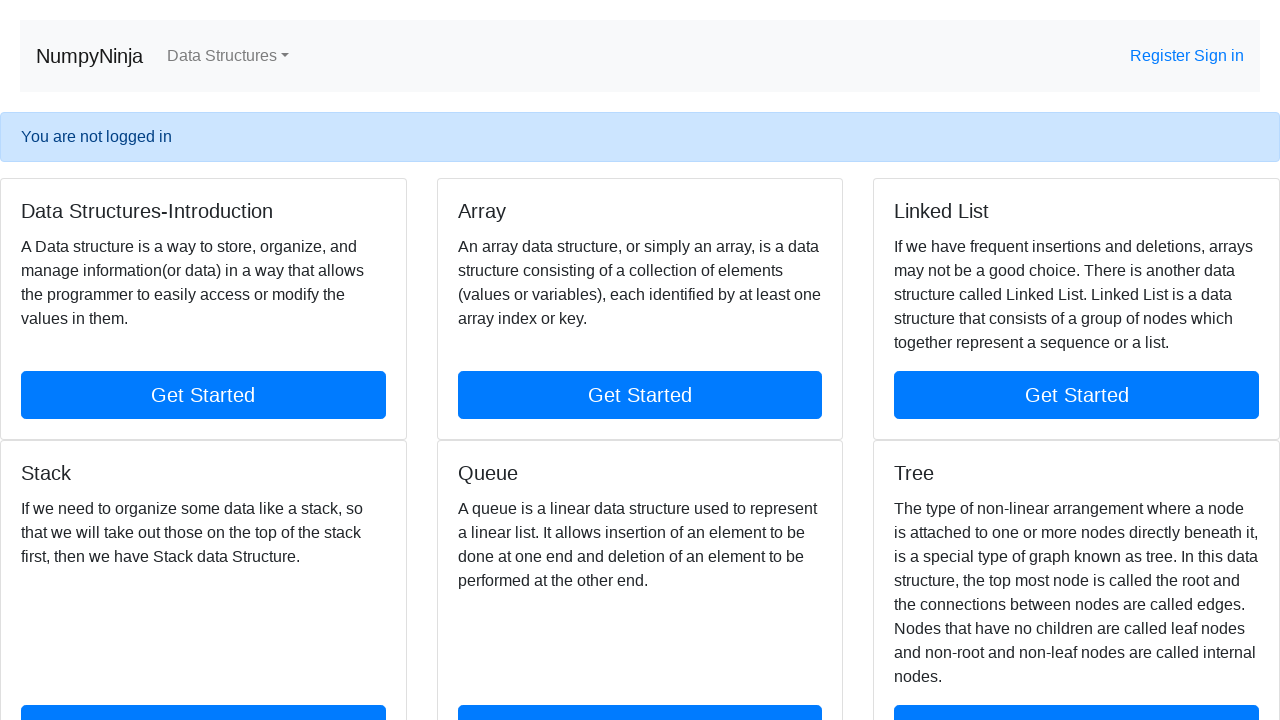